Tests checkbox functionality by clicking the first checkbox to select it, verifying it's selected, then clicking again to deselect and verifying it's unselected

Starting URL: https://rahulshettyacademy.com/AutomationPractice/

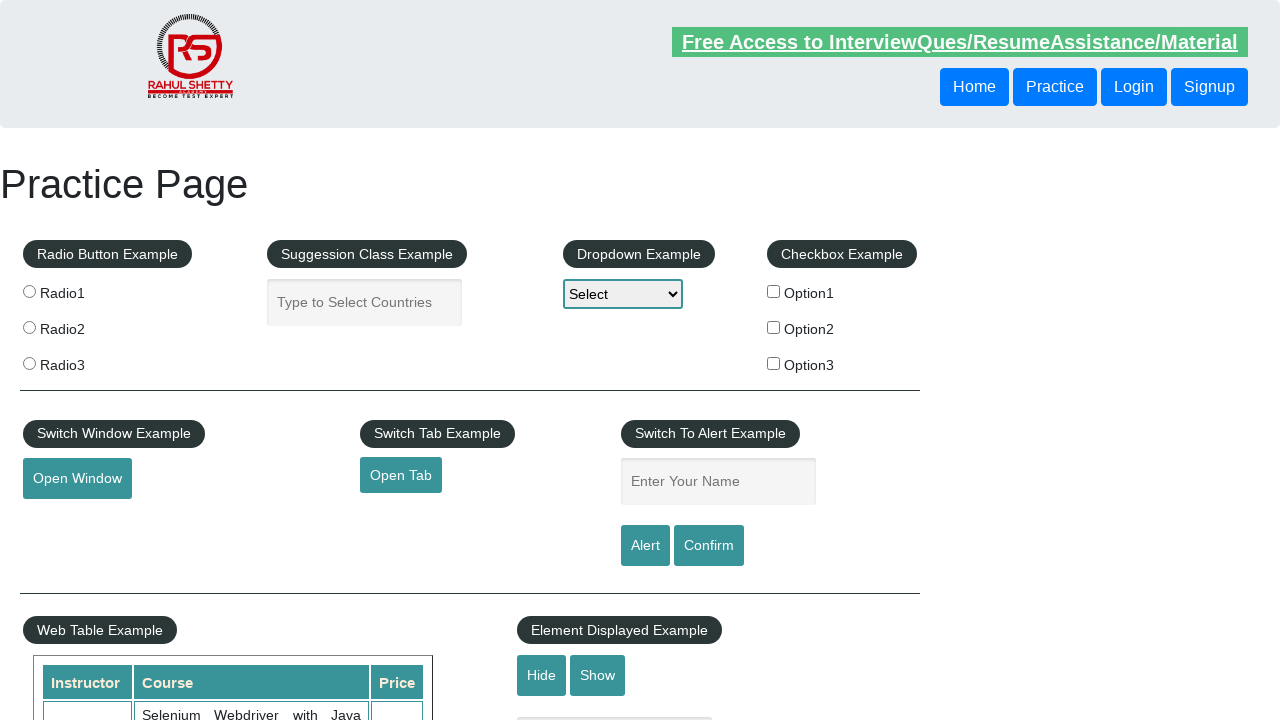

Waited for checkboxes to load on the page
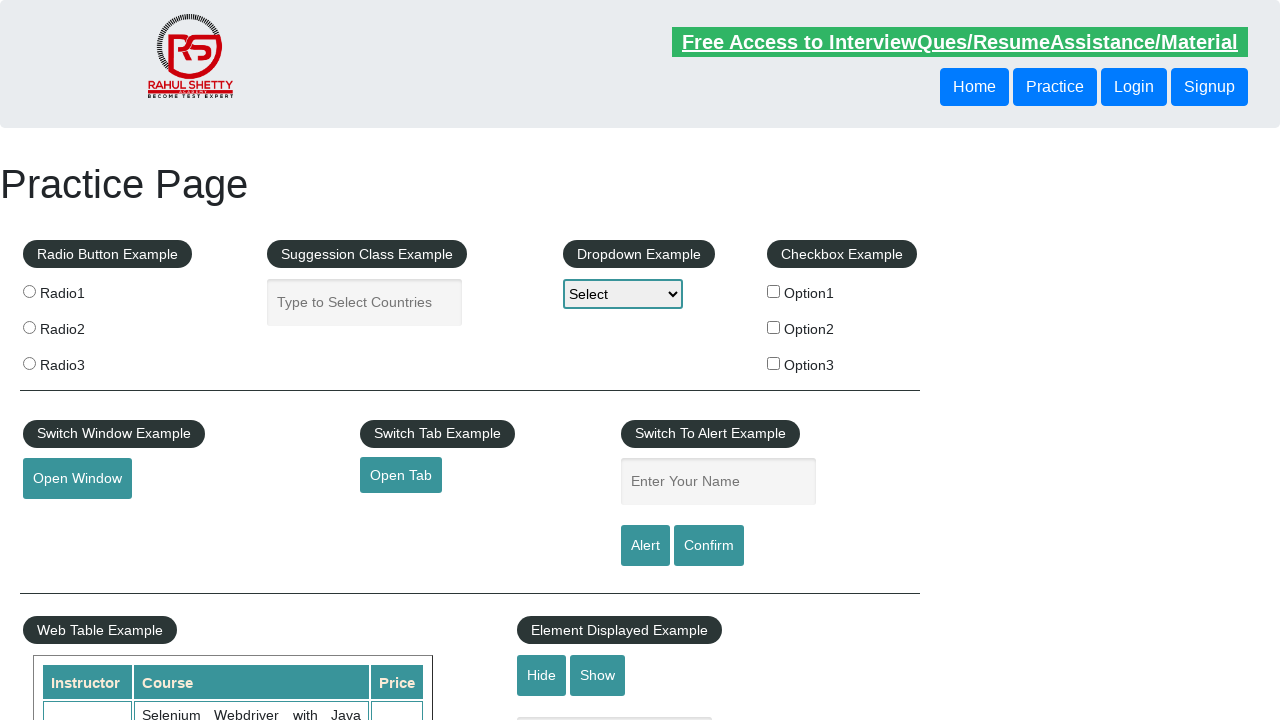

Located the first checkbox element
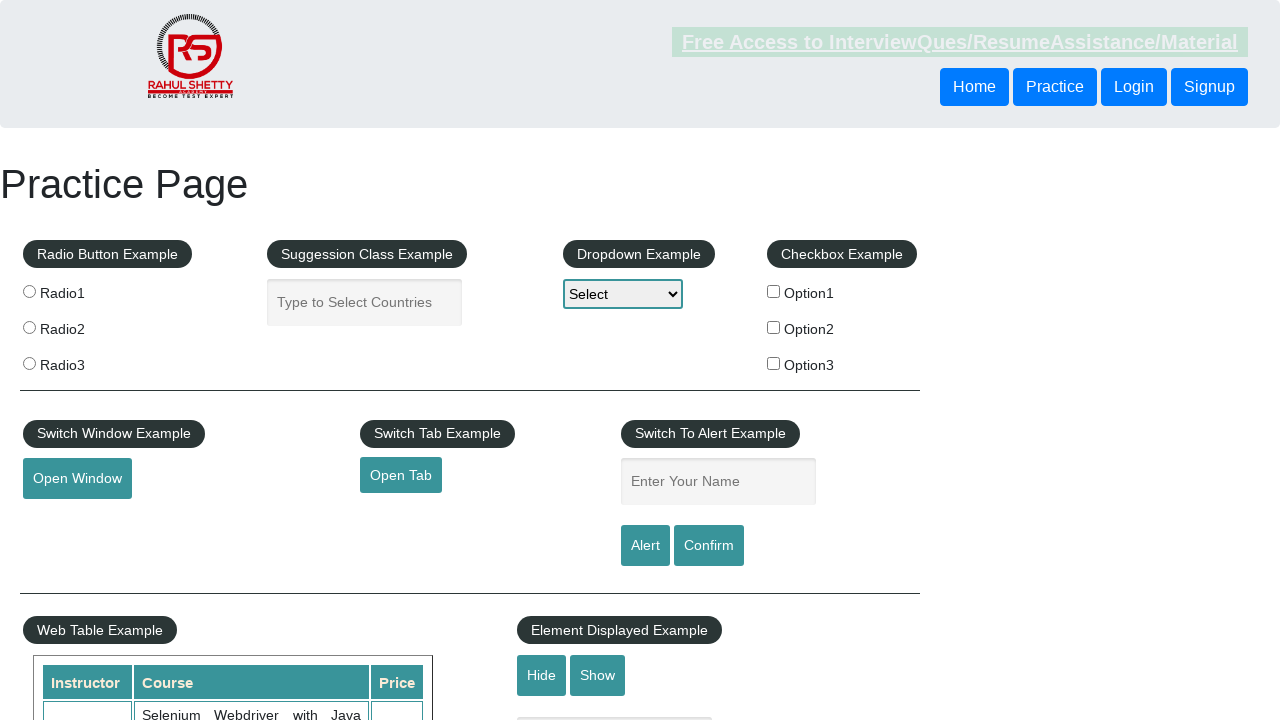

Clicked the first checkbox to select it at (774, 291) on #checkBoxOption1
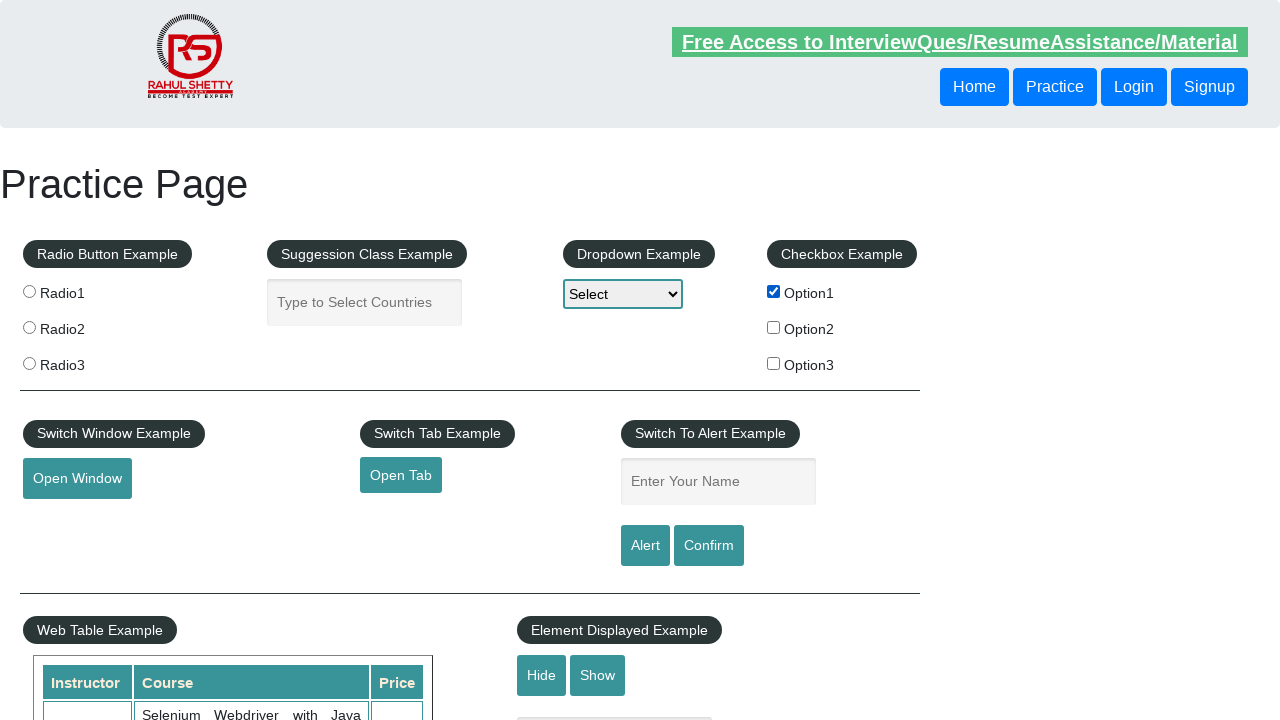

Verified that the checkbox is selected
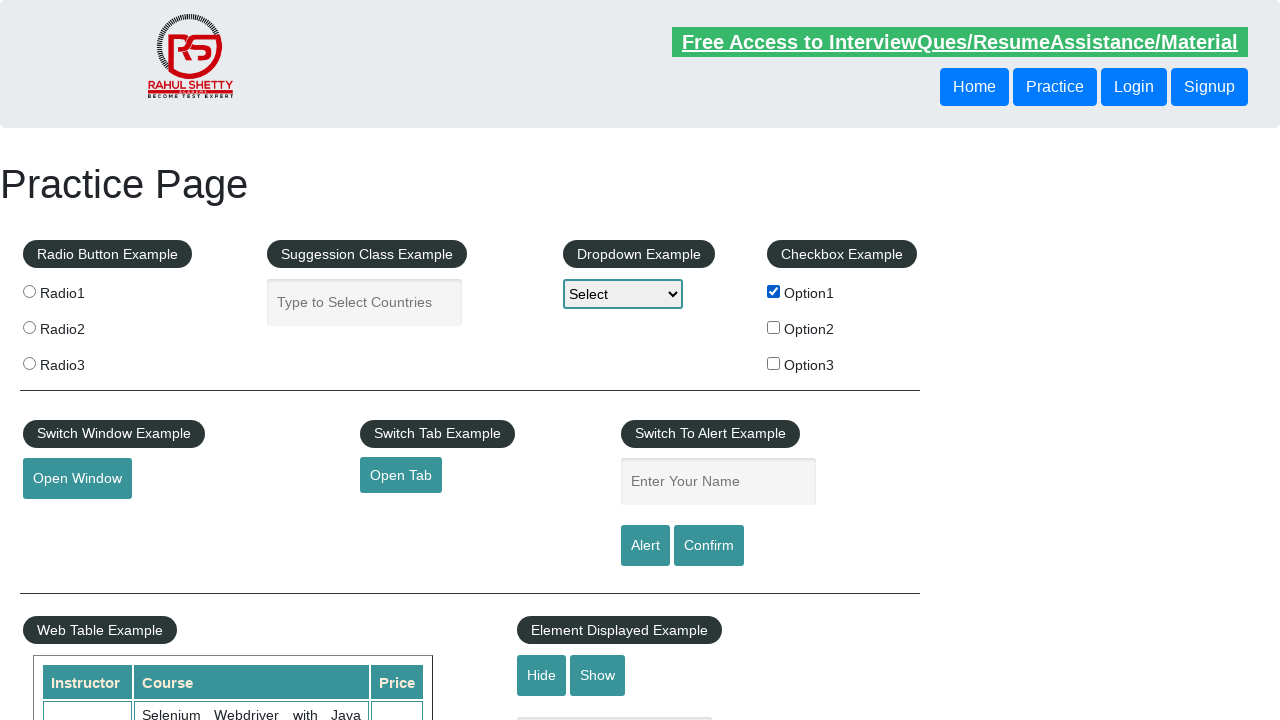

Clicked the first checkbox to deselect it at (774, 291) on #checkBoxOption1
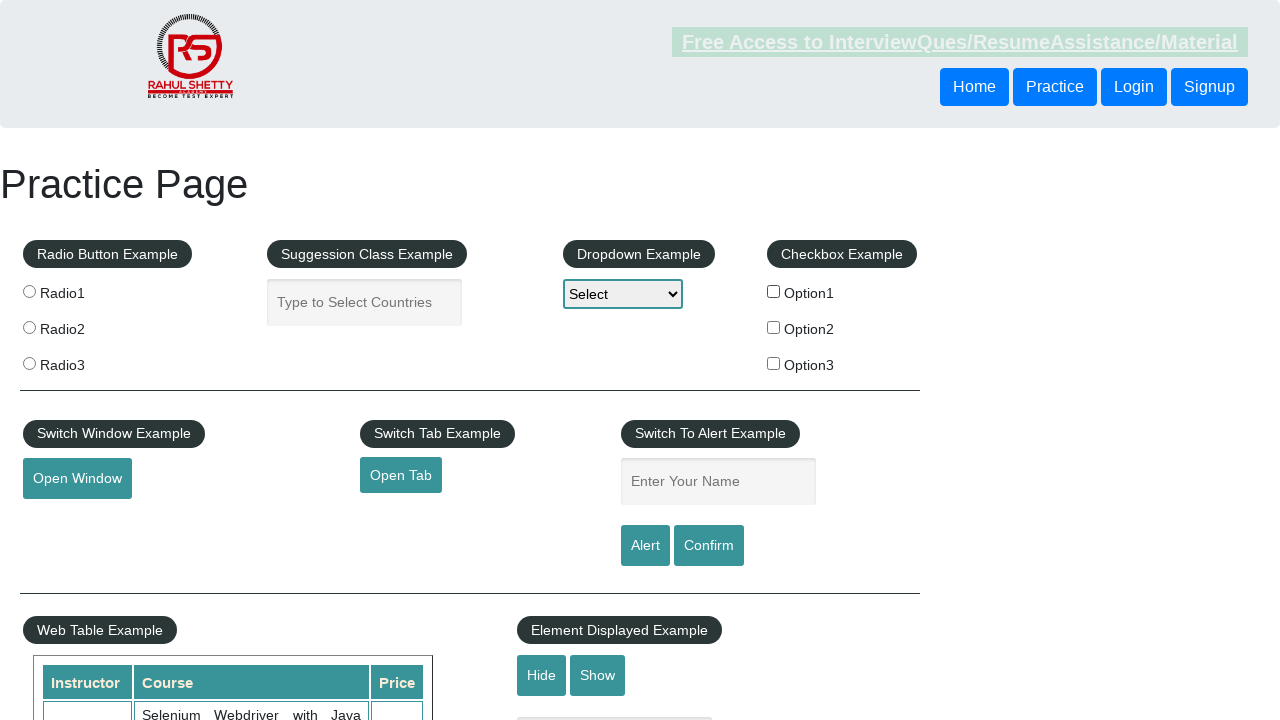

Verified that the checkbox is deselected
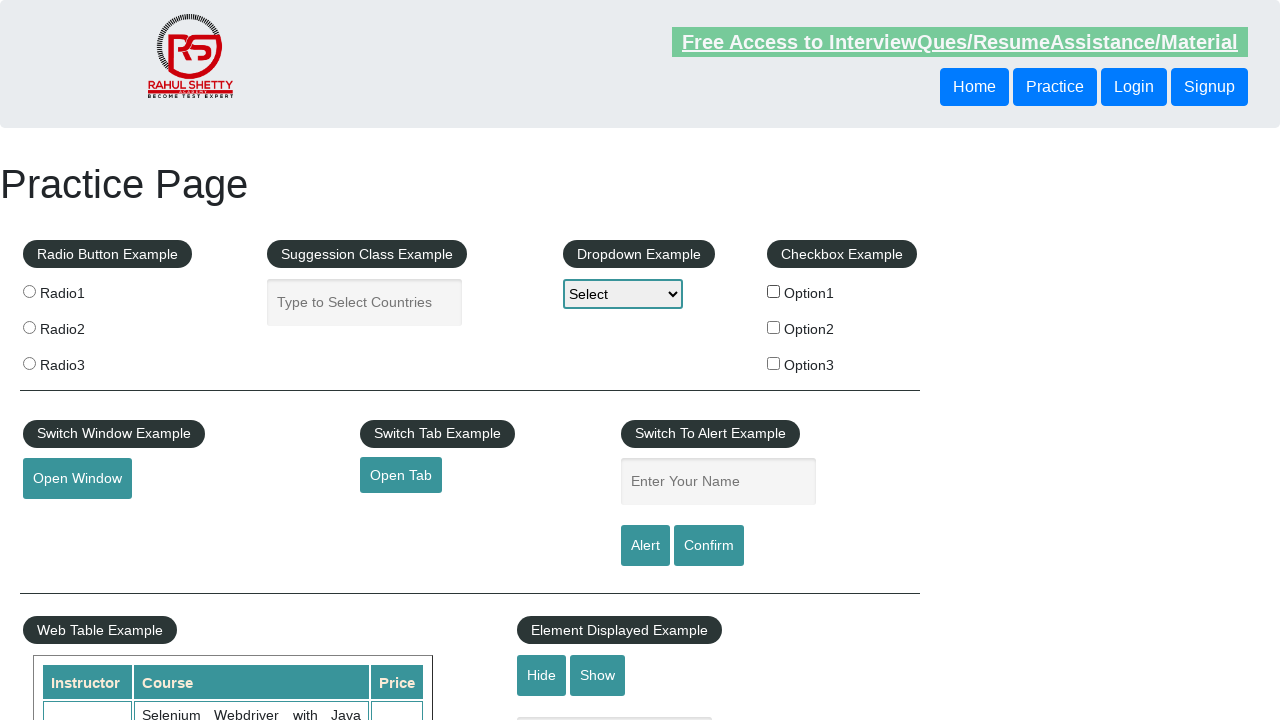

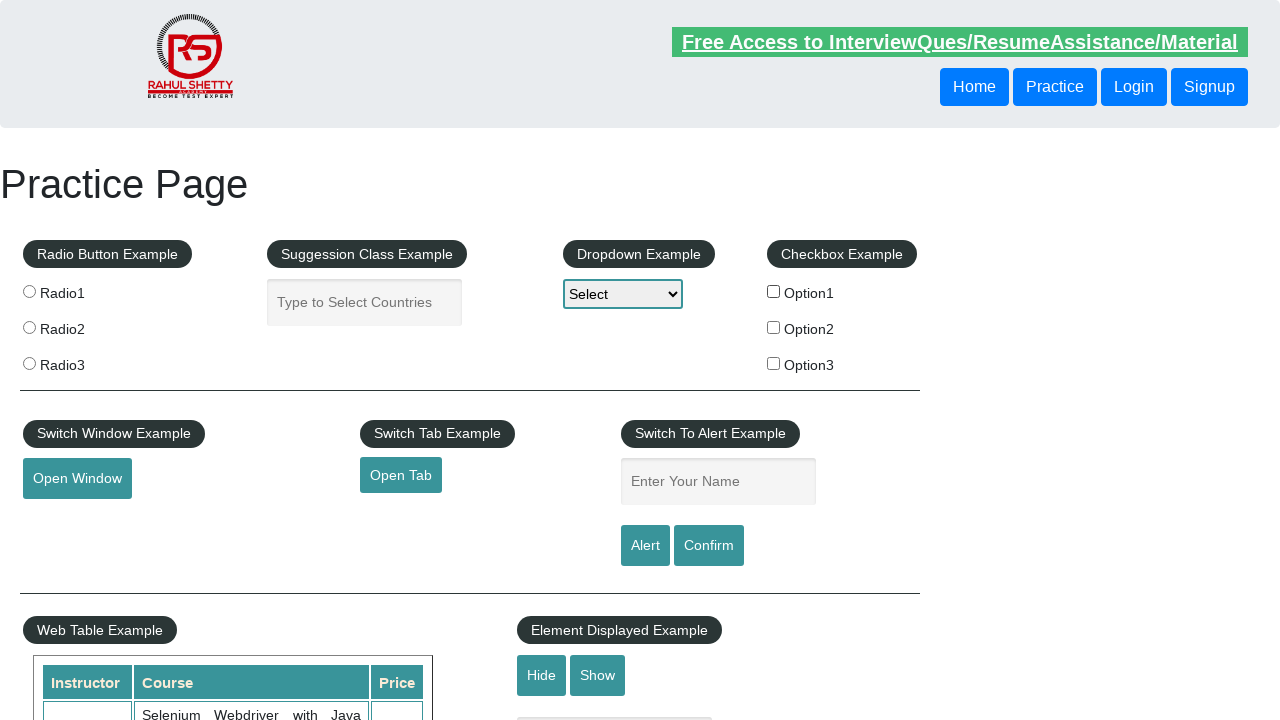